Tests clicking the A/B Test link and verifying the page loads with header element

Starting URL: http://the-internet.herokuapp.com/

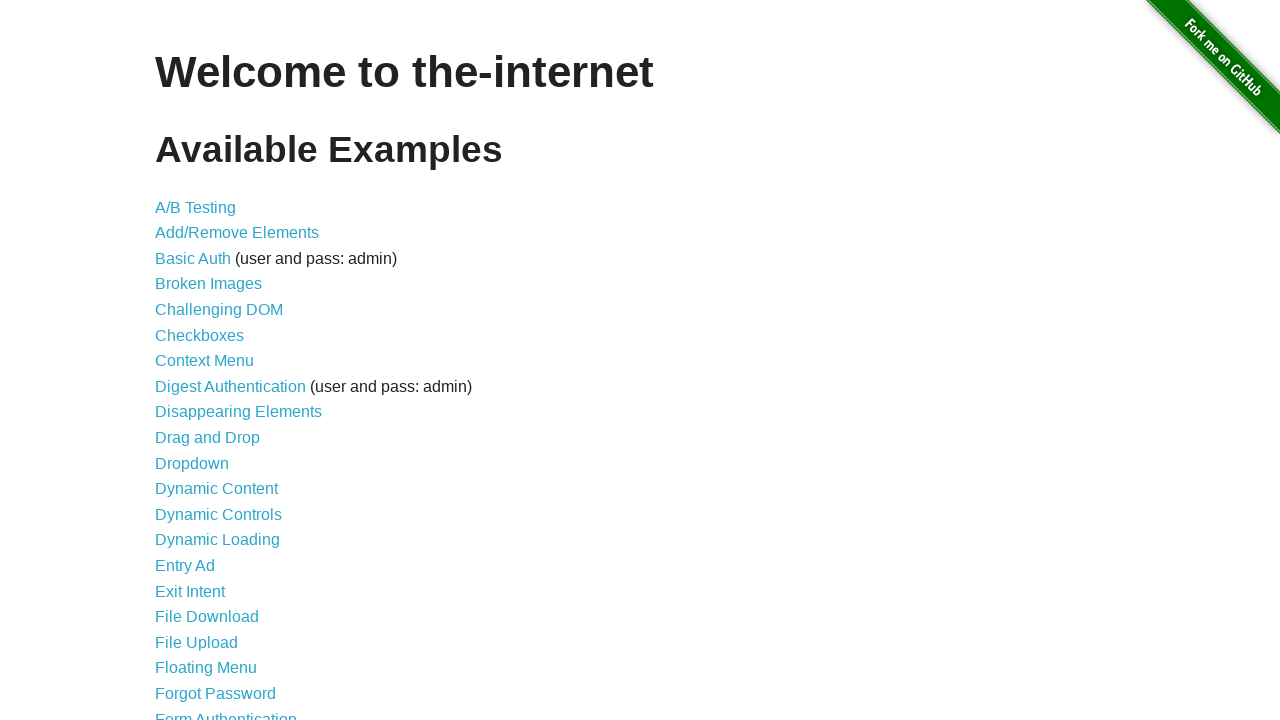

Clicked the A/B Test link at (196, 207) on a[href='/abtest']
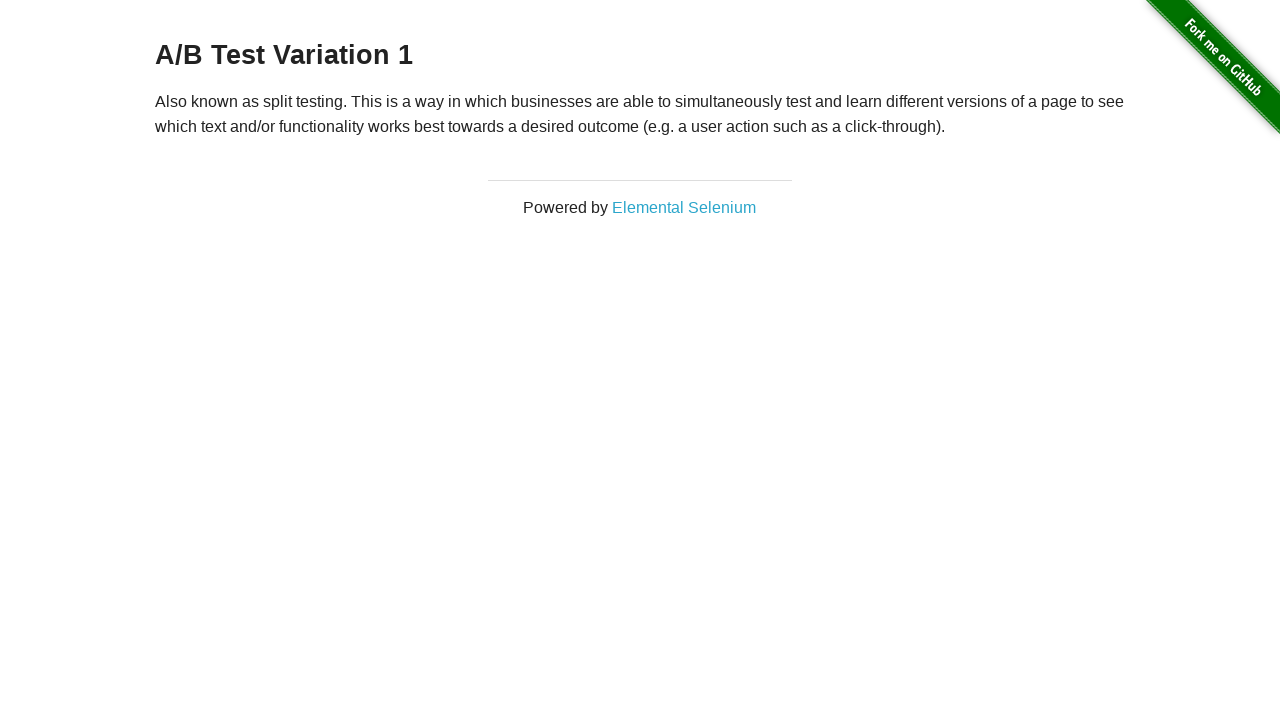

H3 header element loaded on page
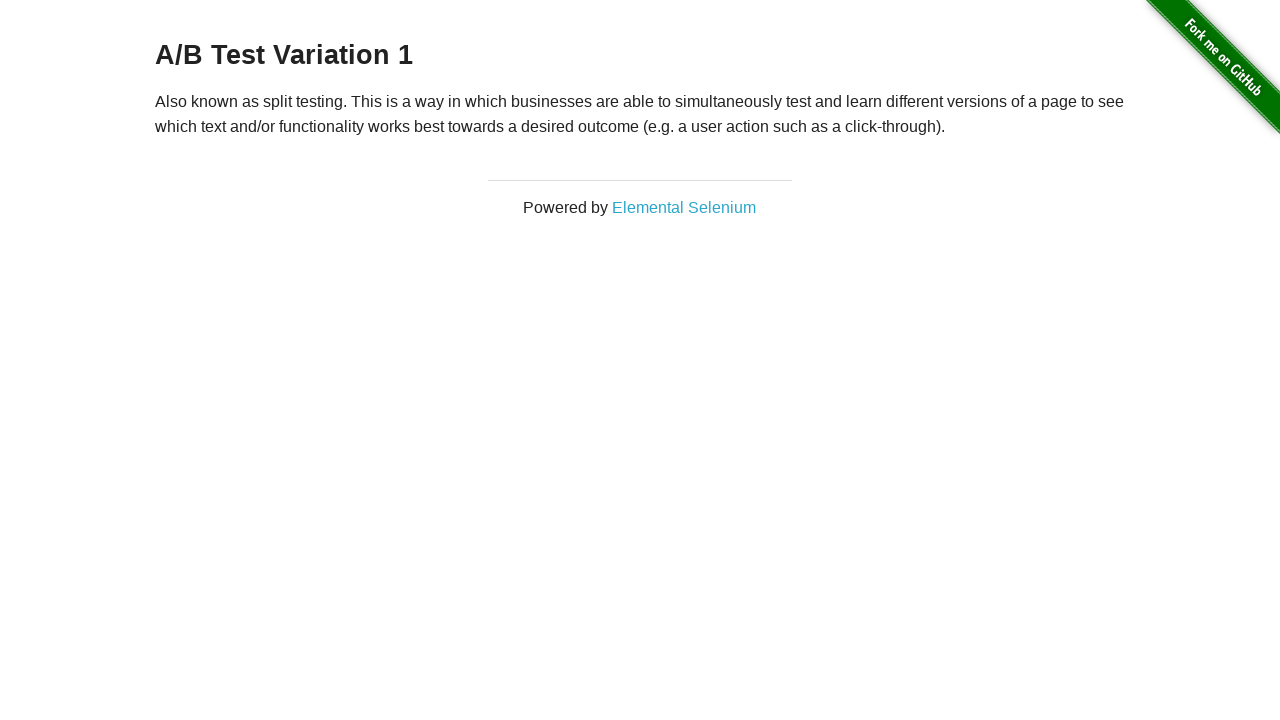

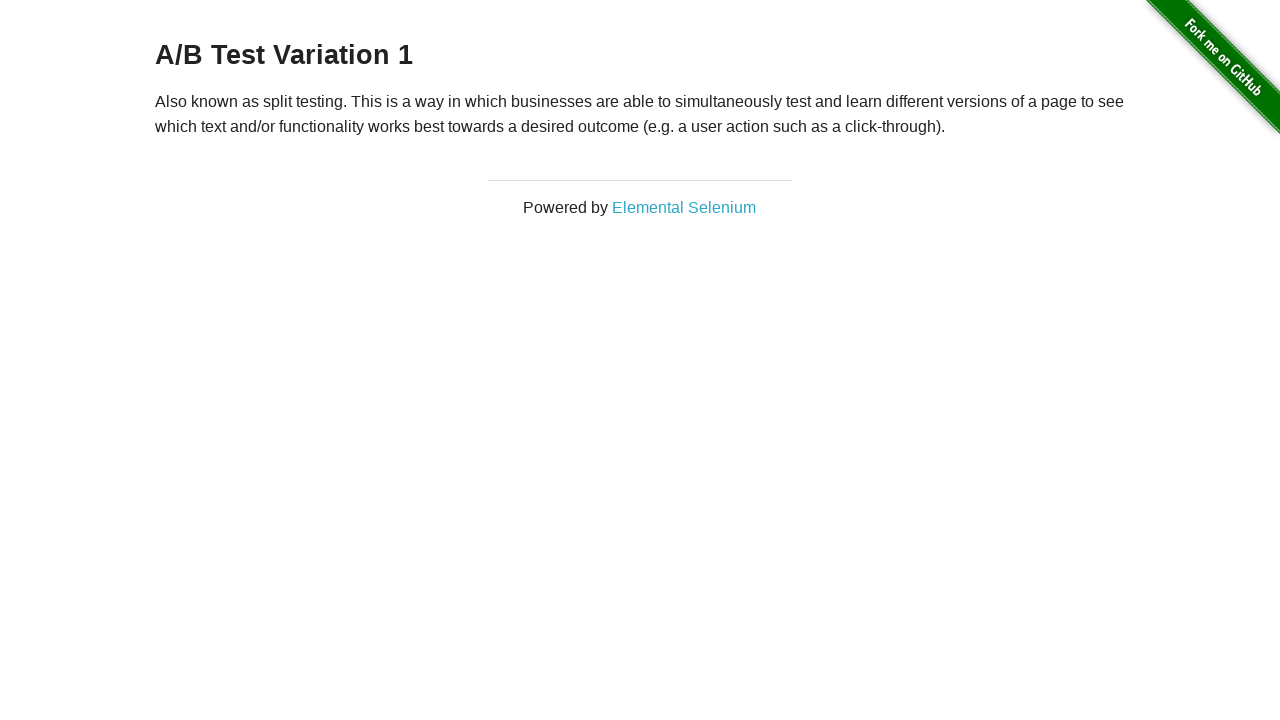